Tests a student registration form by getting the page title and clicking the photo upload button, then waiting for a filename element to become visible using fluent wait patterns.

Starting URL: https://webapps.tekstac.com/SeleniumApp1/SmartUniversity/add_stud.html

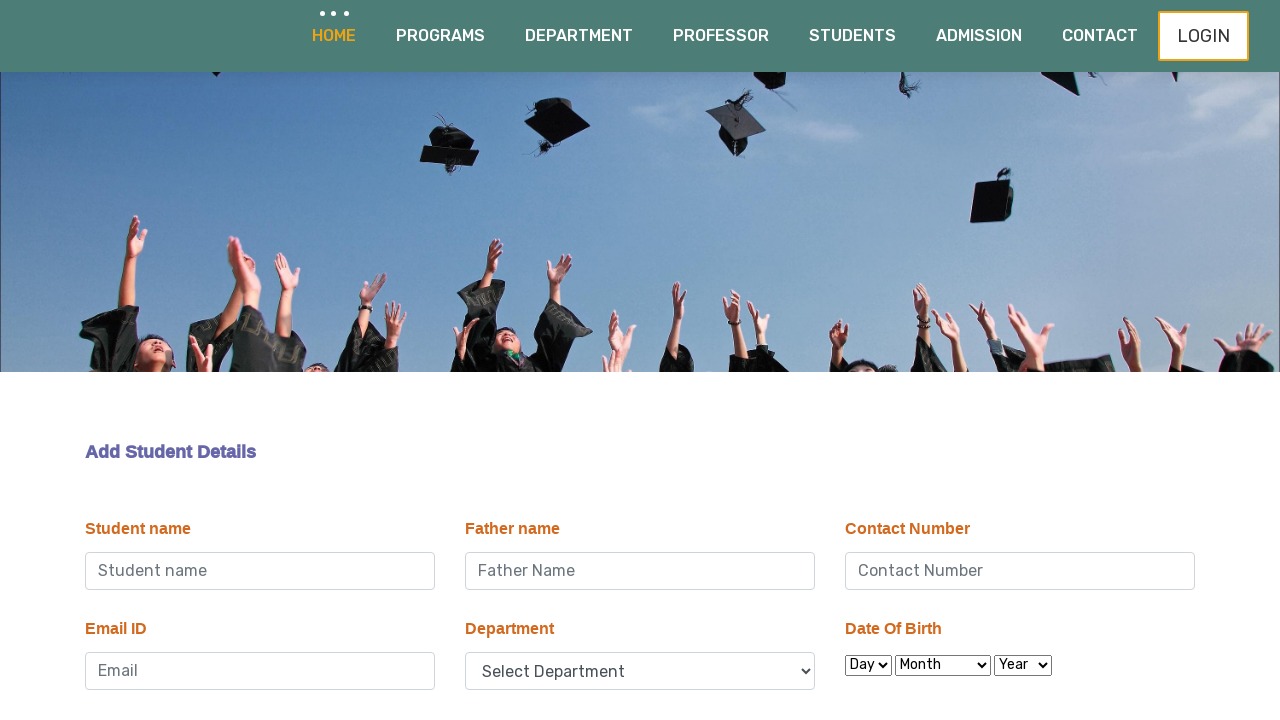

Retrieved page title
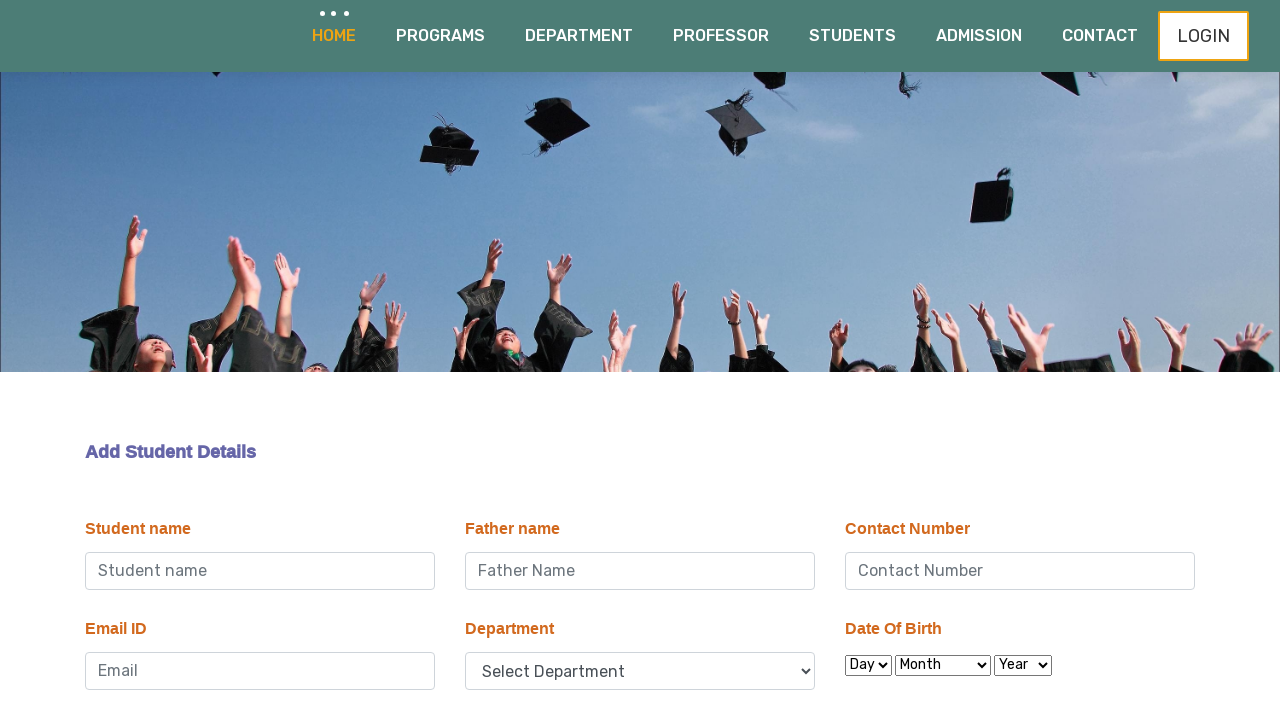

Clicked photo upload button at (148, 360) on #file1
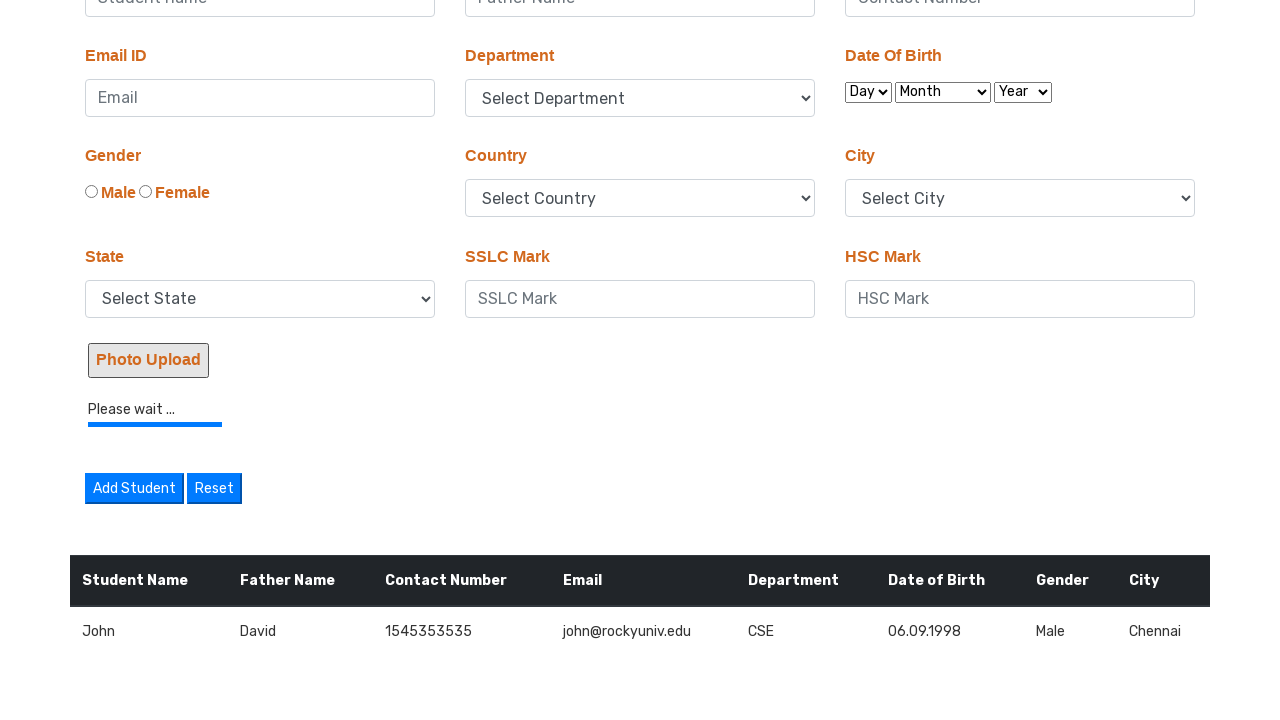

Filename element became visible after fluent wait
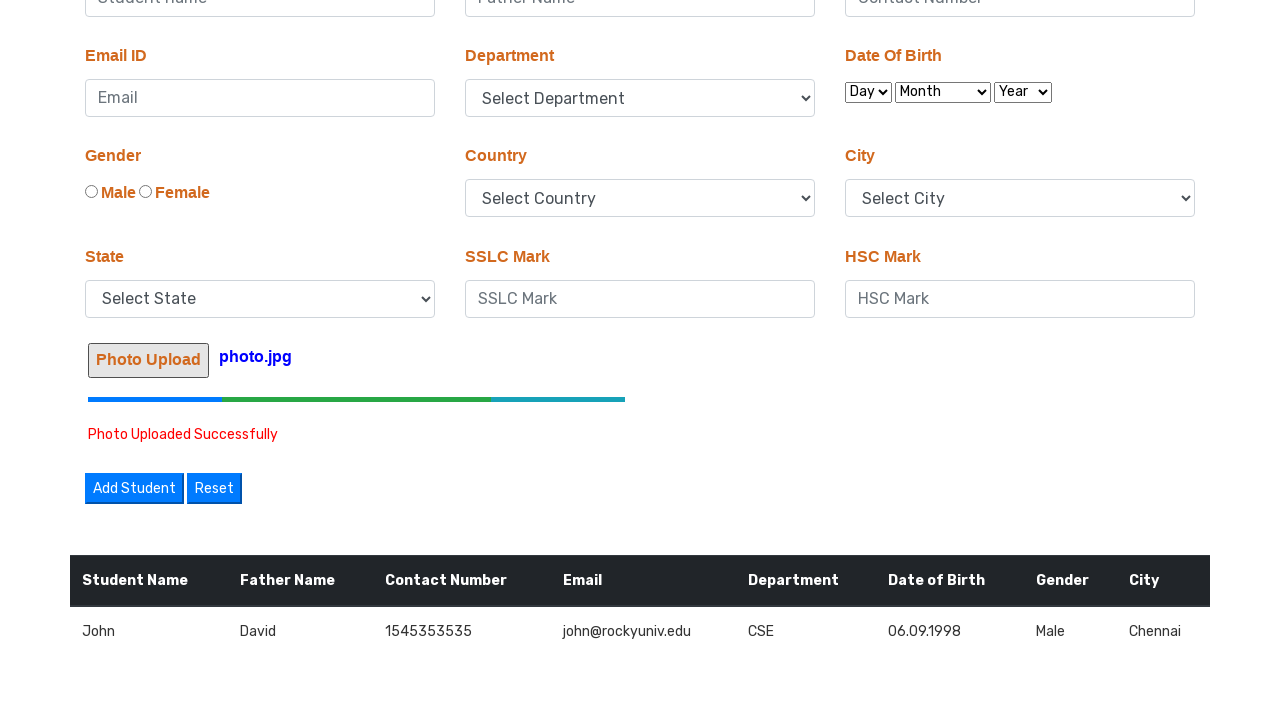

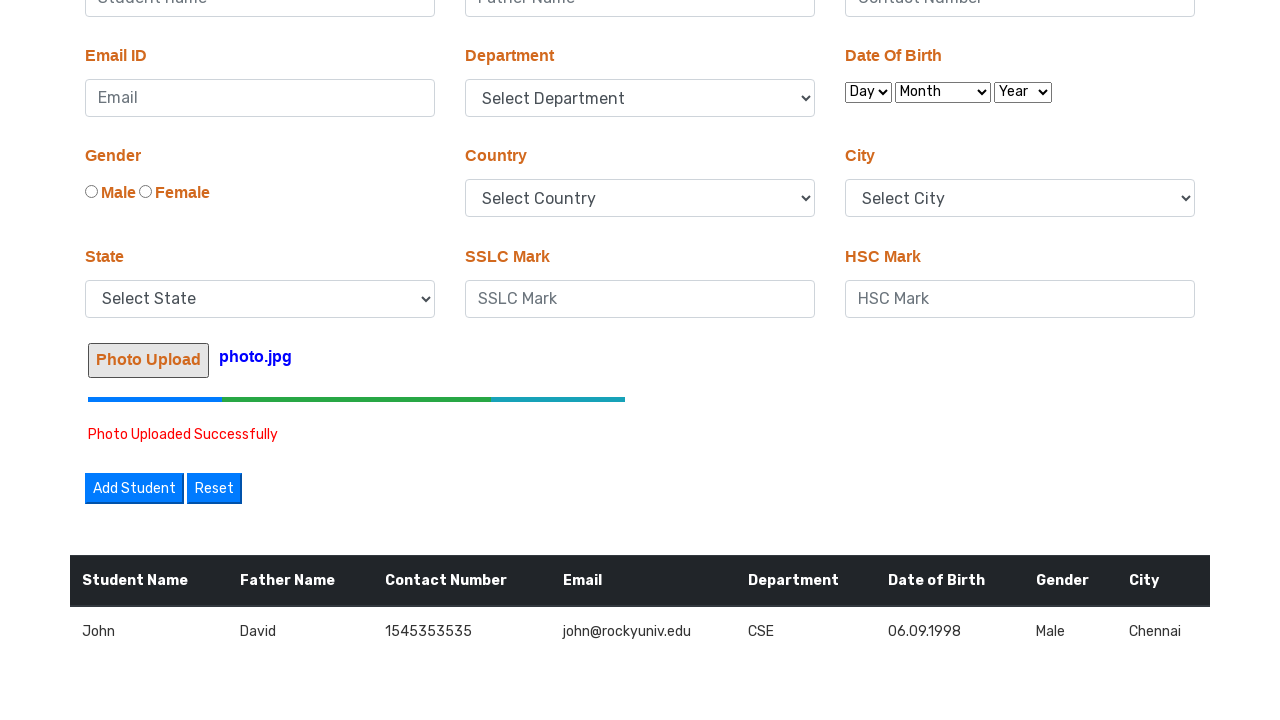